Tests that Clear completed button is hidden when there are no completed items

Starting URL: https://demo.playwright.dev/todomvc

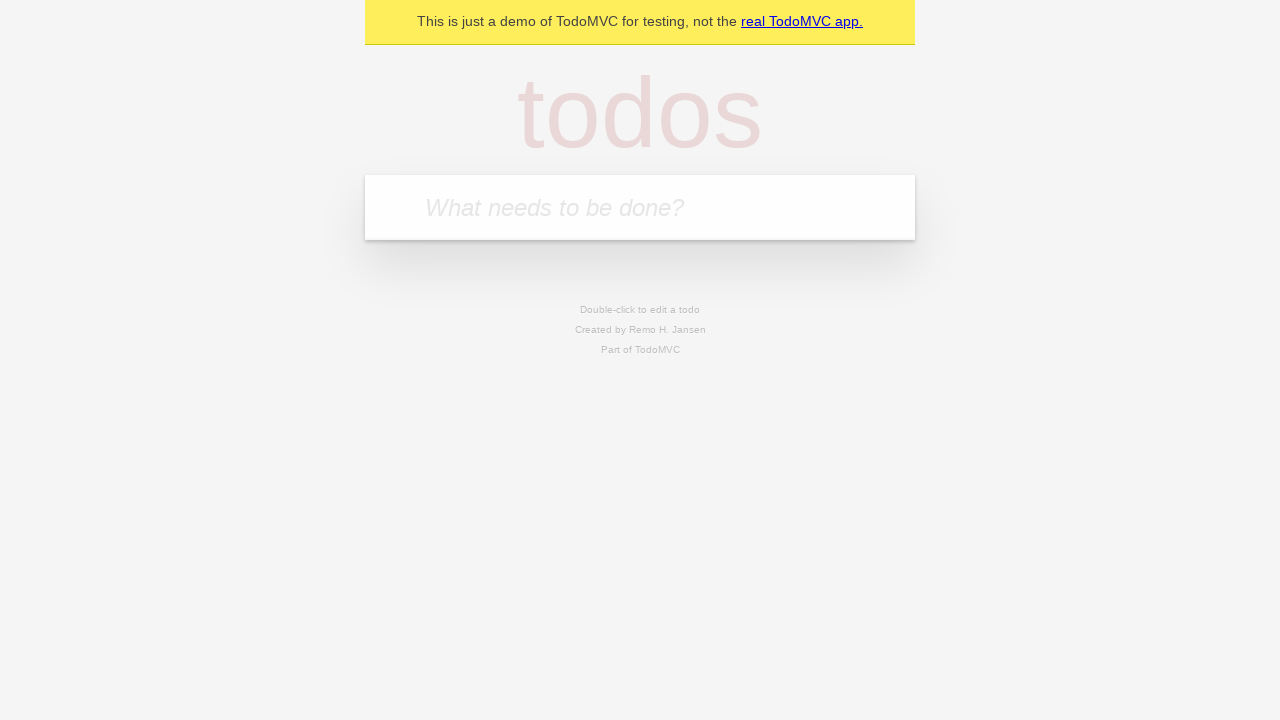

Filled new todo field with 'buy some cheese' on internal:attr=[placeholder="What needs to be done?"i]
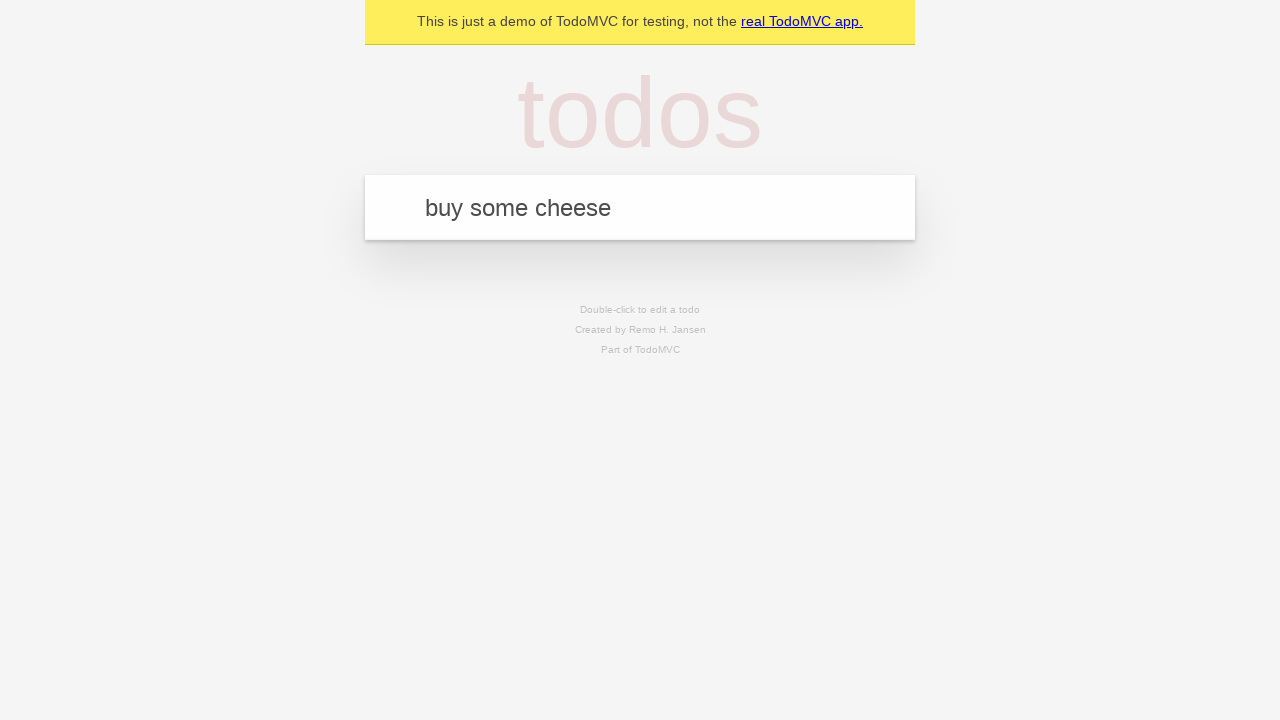

Pressed Enter to add todo 'buy some cheese' on internal:attr=[placeholder="What needs to be done?"i]
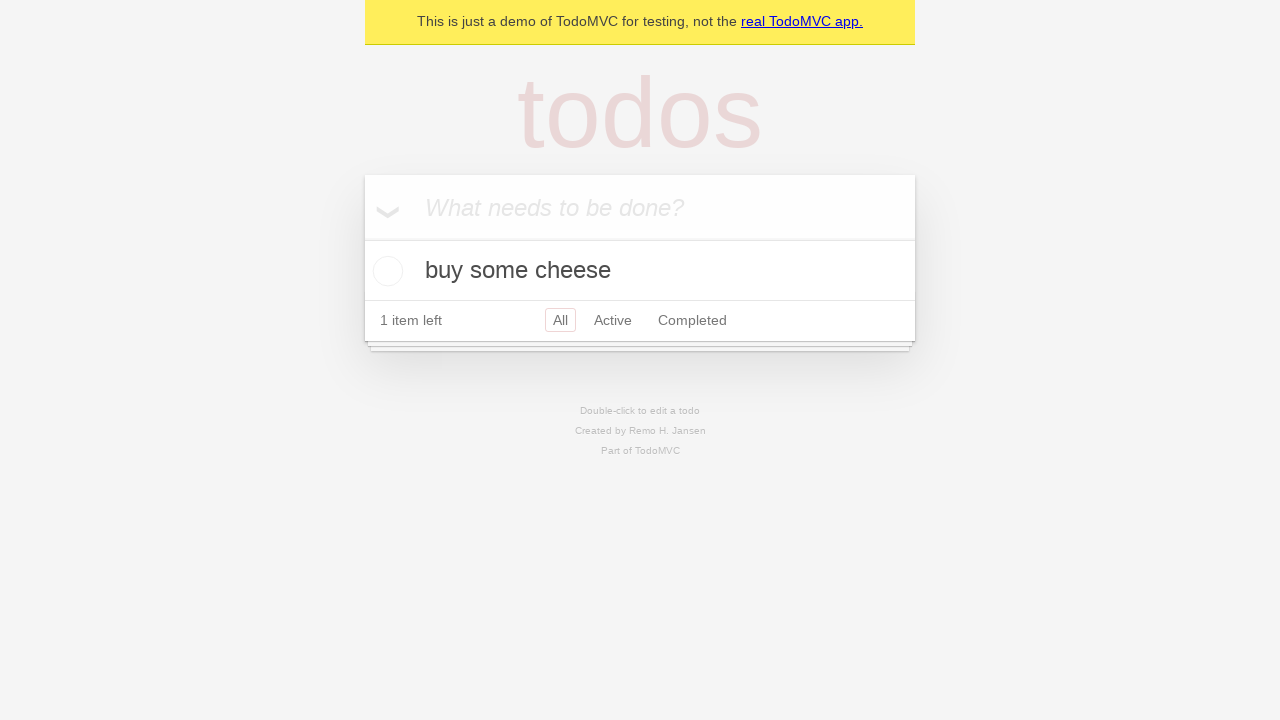

Filled new todo field with 'feed the cat' on internal:attr=[placeholder="What needs to be done?"i]
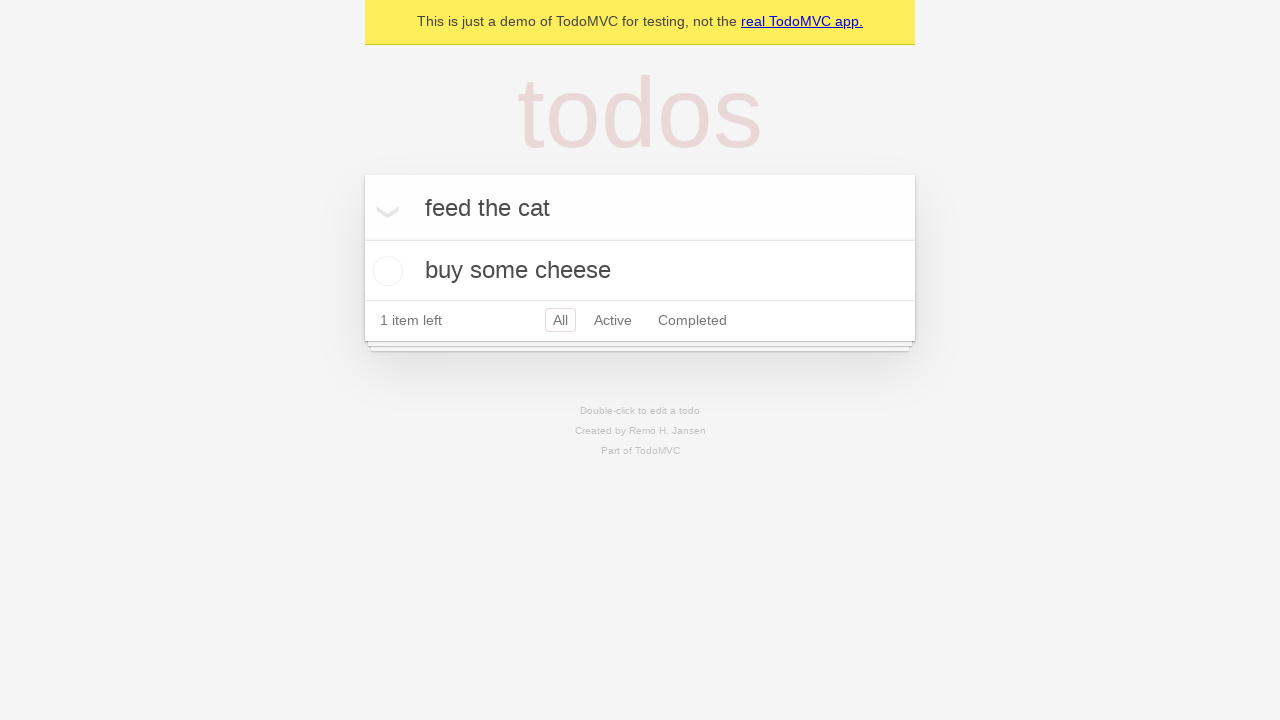

Pressed Enter to add todo 'feed the cat' on internal:attr=[placeholder="What needs to be done?"i]
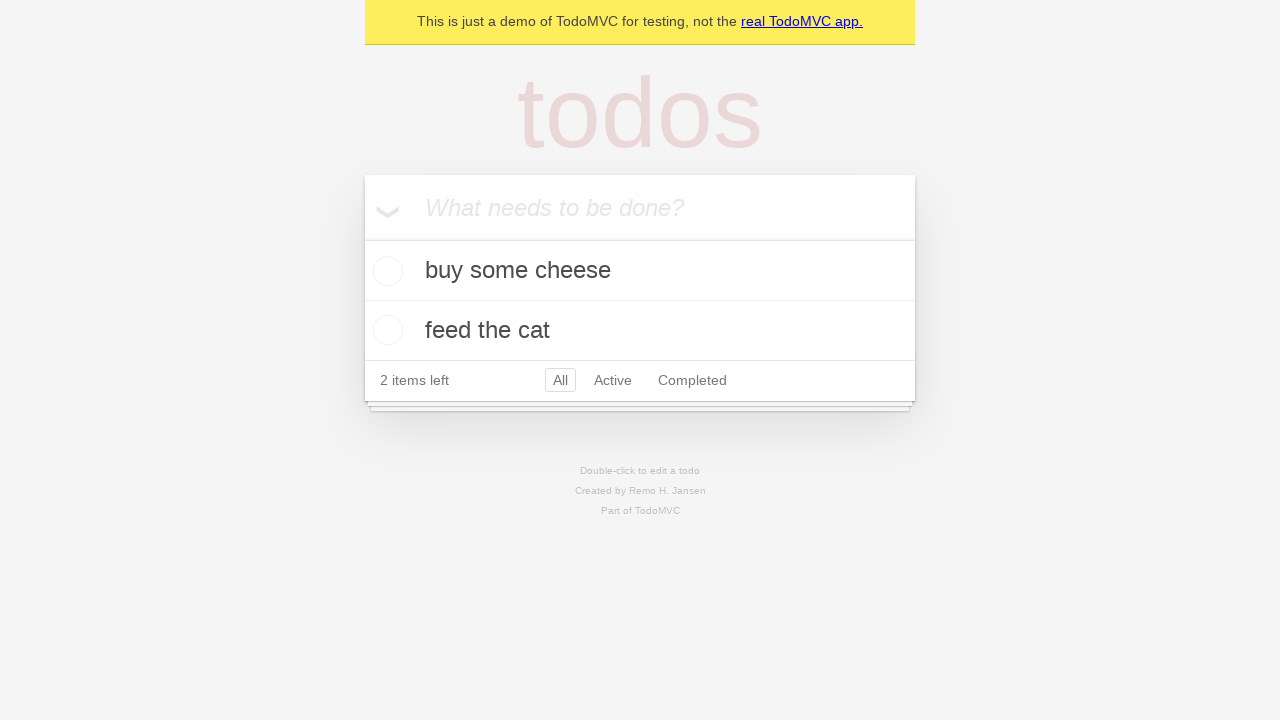

Filled new todo field with 'book a doctors appointment' on internal:attr=[placeholder="What needs to be done?"i]
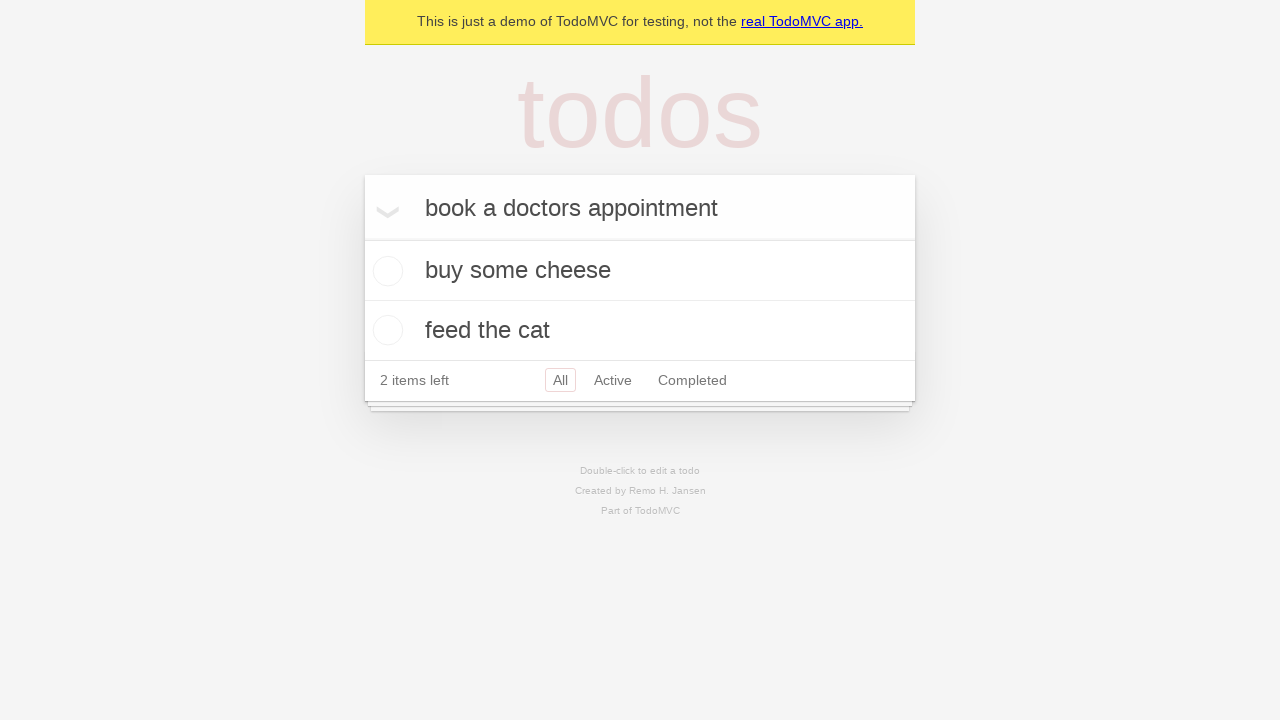

Pressed Enter to add todo 'book a doctors appointment' on internal:attr=[placeholder="What needs to be done?"i]
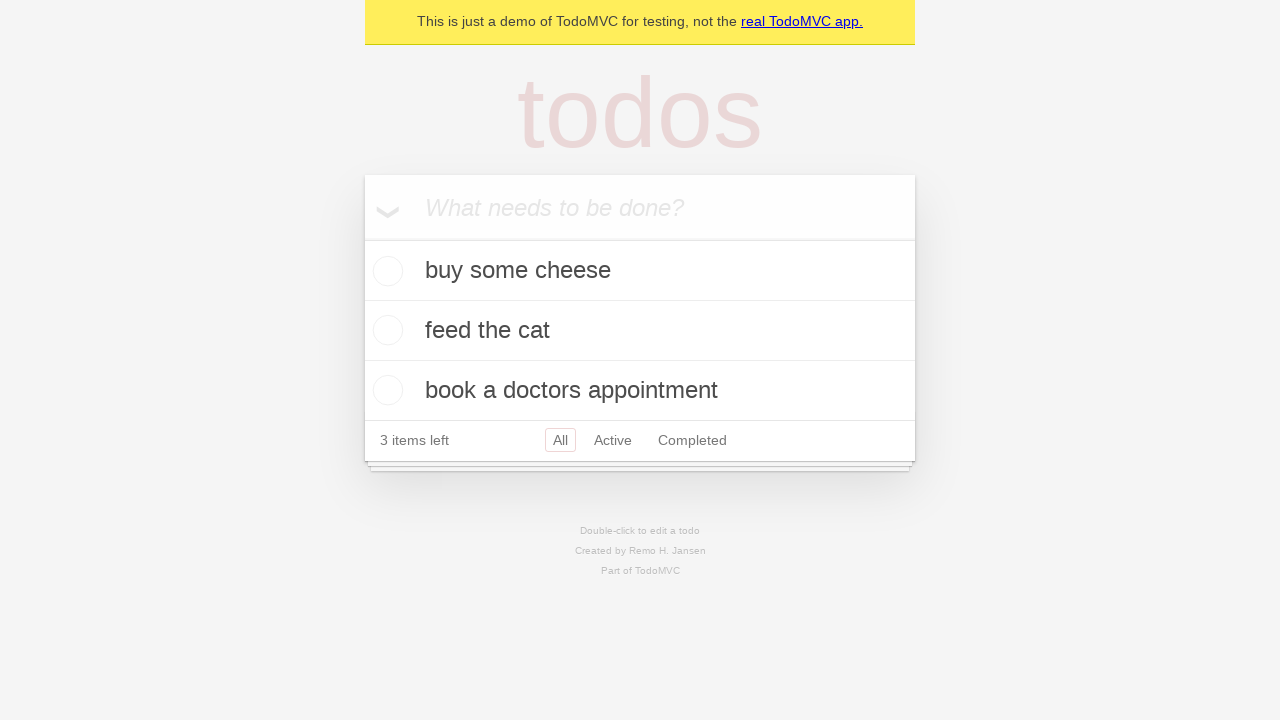

All 3 todo items loaded
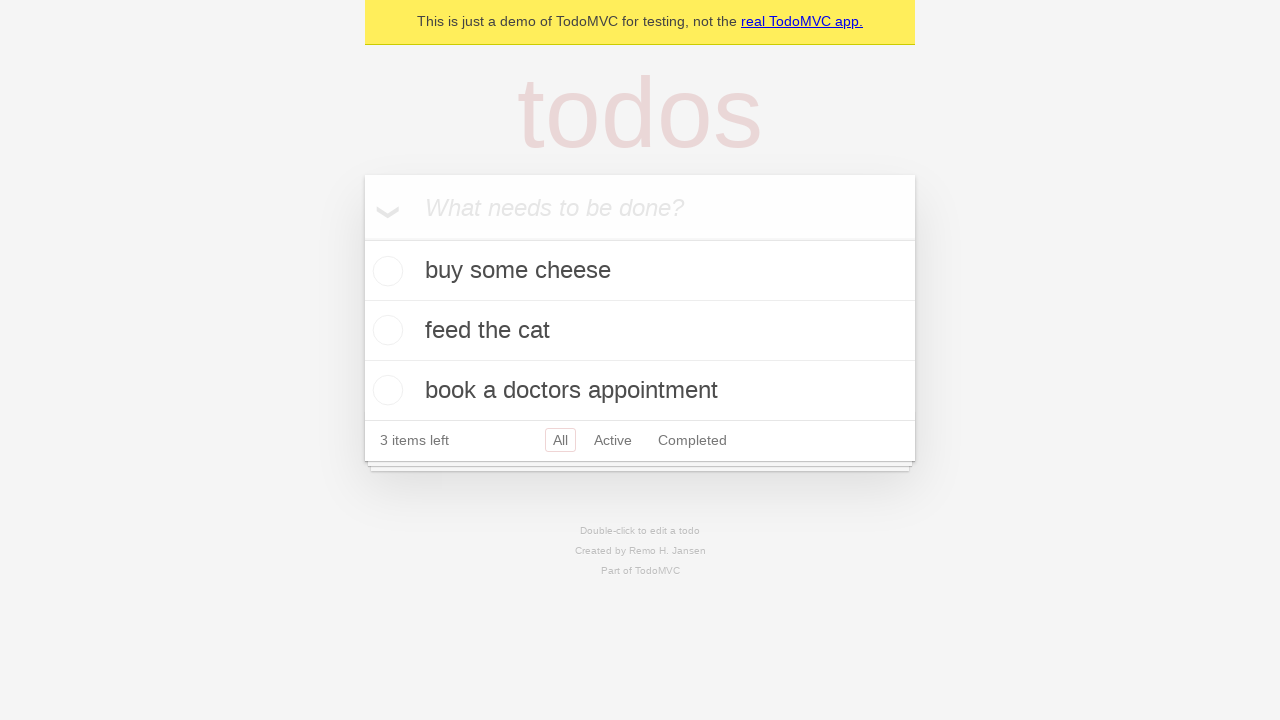

Checked the first todo item as completed at (385, 271) on .todo-list li .toggle >> nth=0
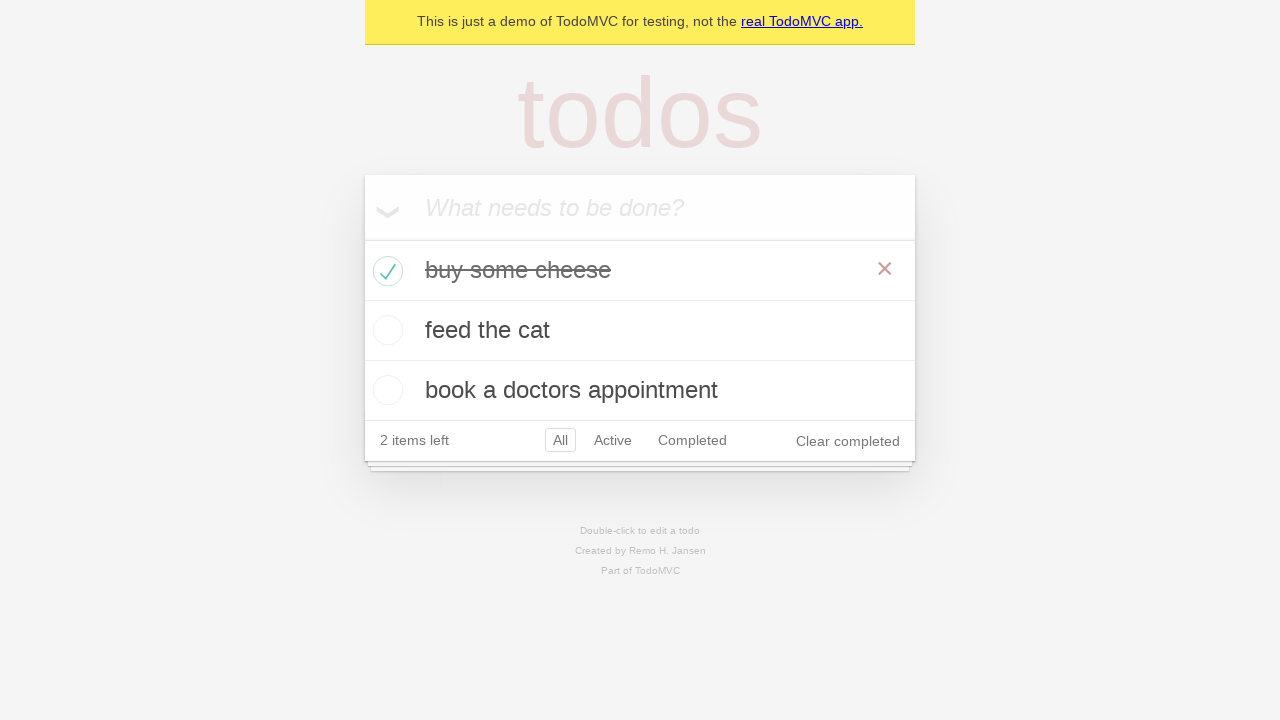

Clicked 'Clear completed' button to remove completed item at (848, 441) on internal:role=button[name="Clear completed"i]
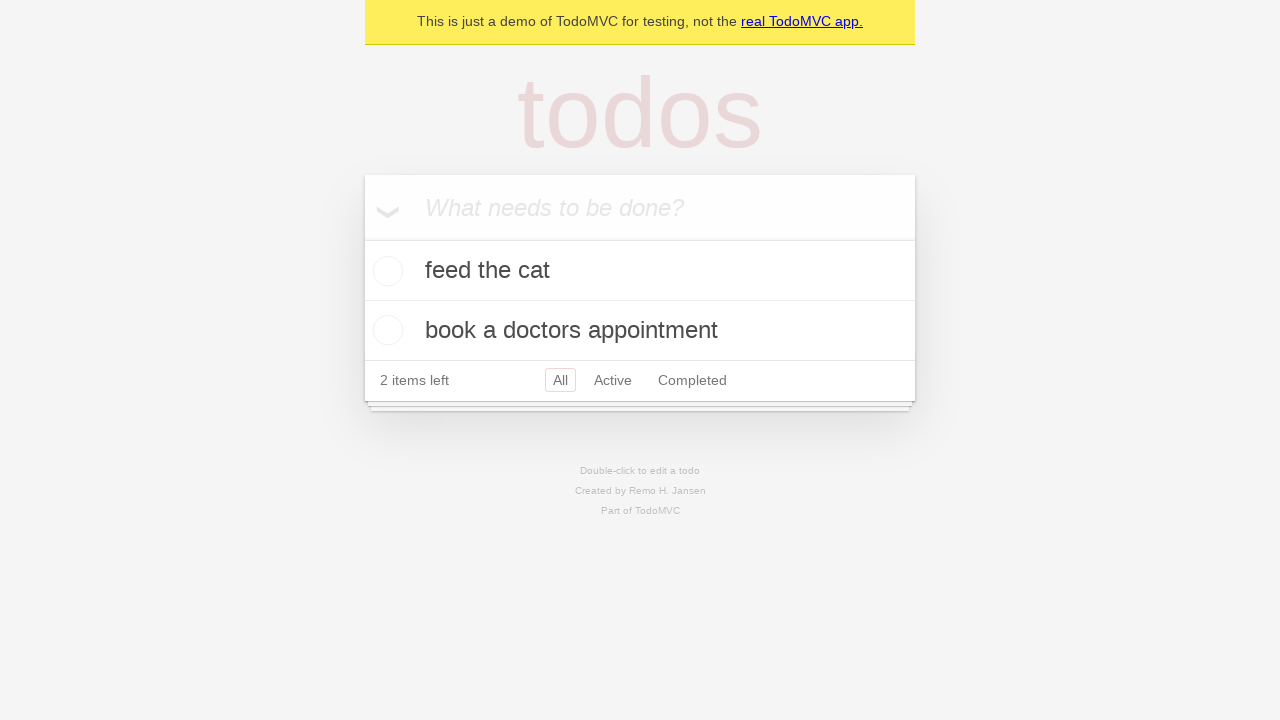

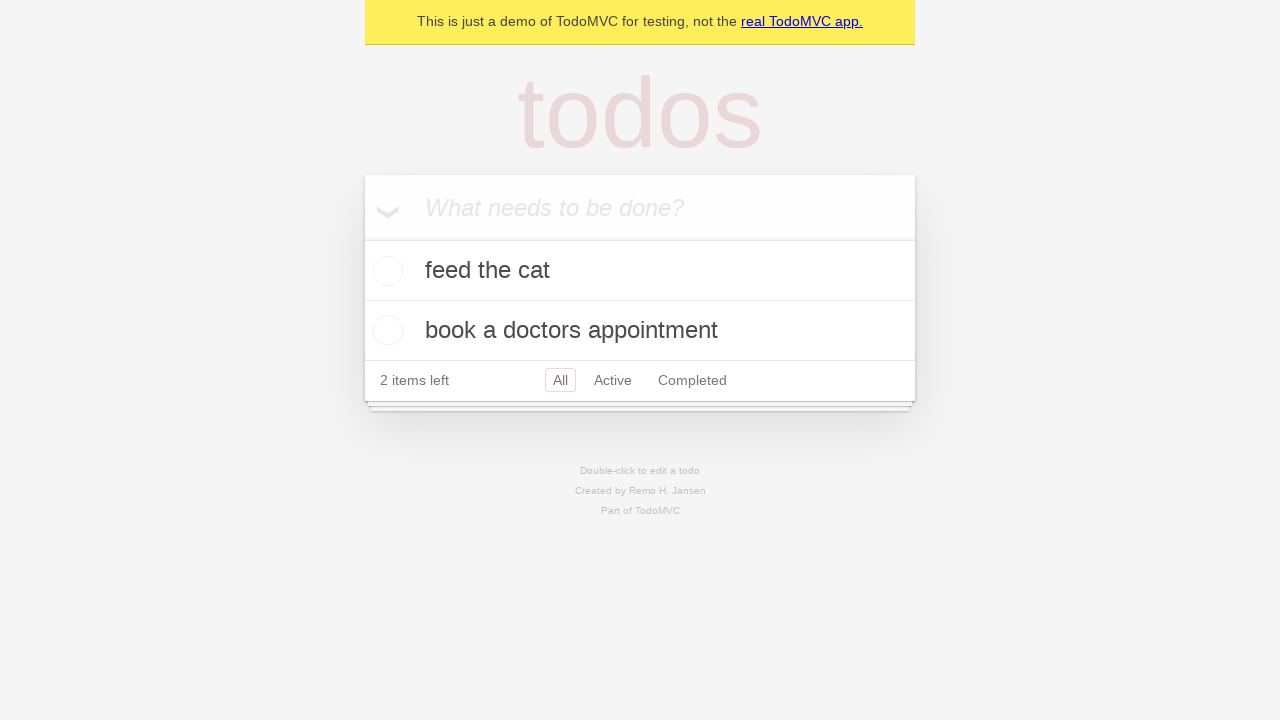